Tests clicking the NNsight link and verifying it opens the correct URL

Starting URL: https://neuronpedia.org/gemma-scope#learn

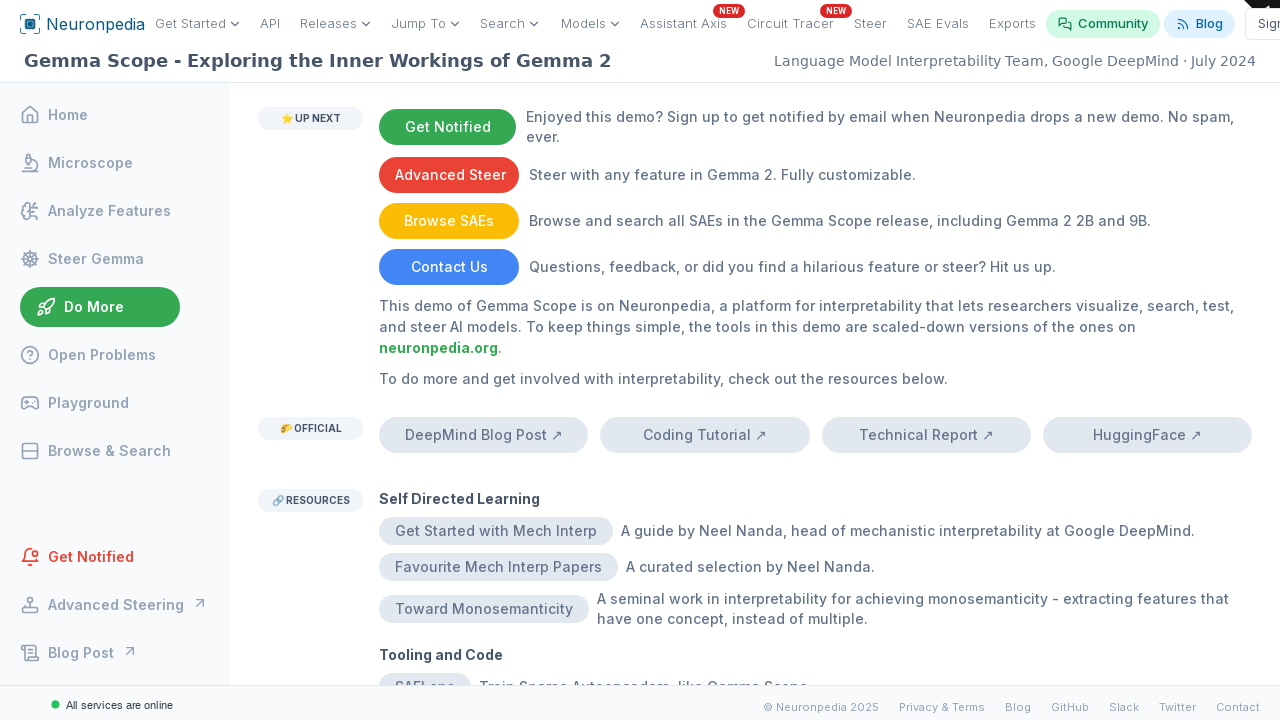

Clicked NNsight link and popup opened at (424, 384) on internal:text="NNsight"i
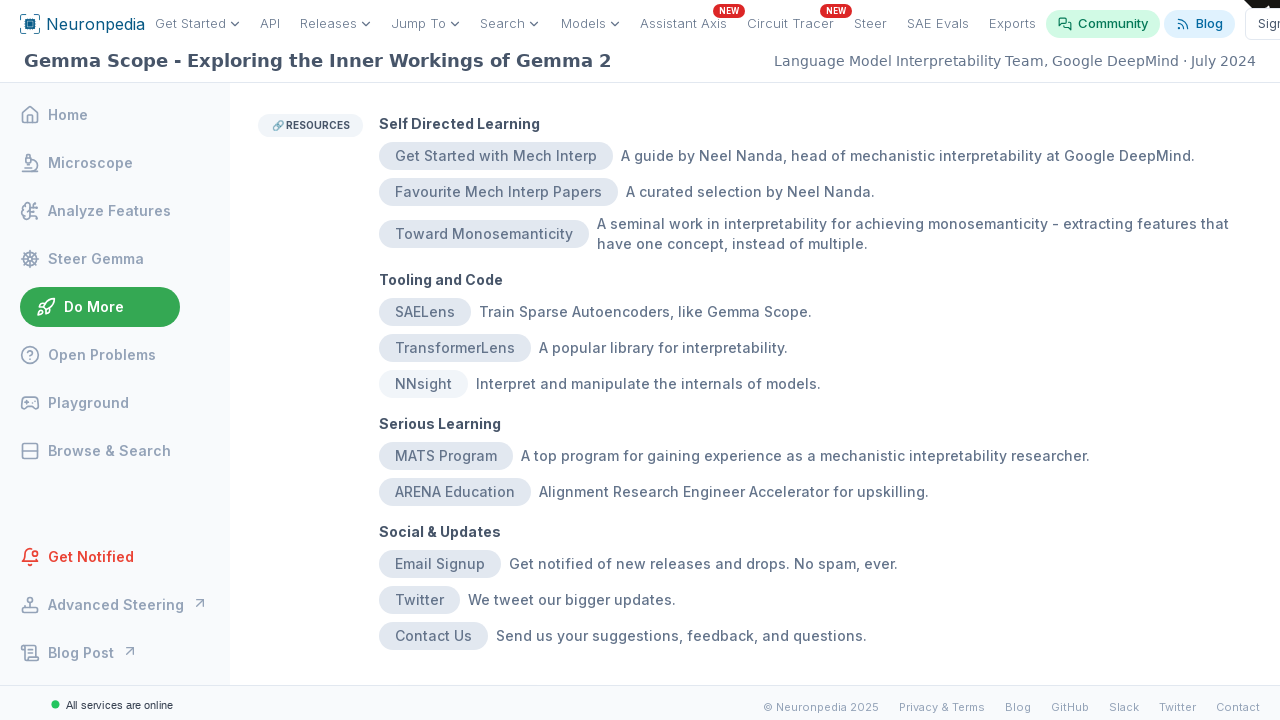

Verified NNsight popup navigated to correct GitHub URL
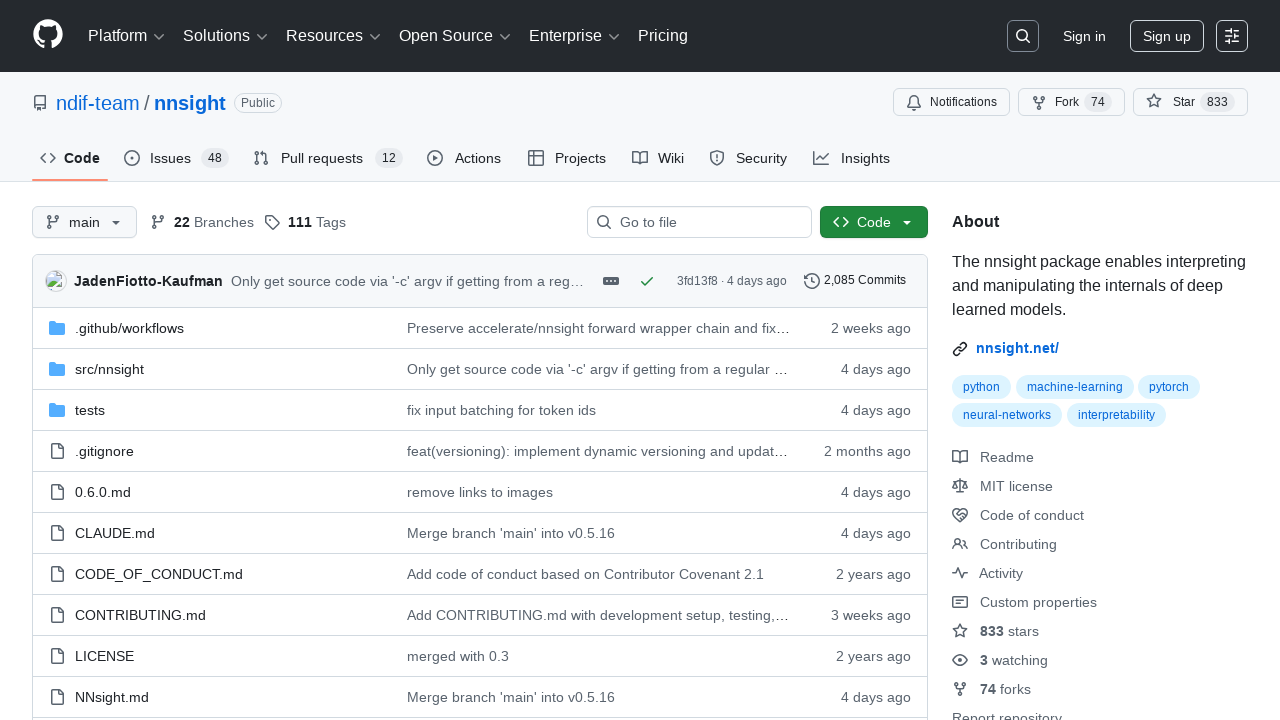

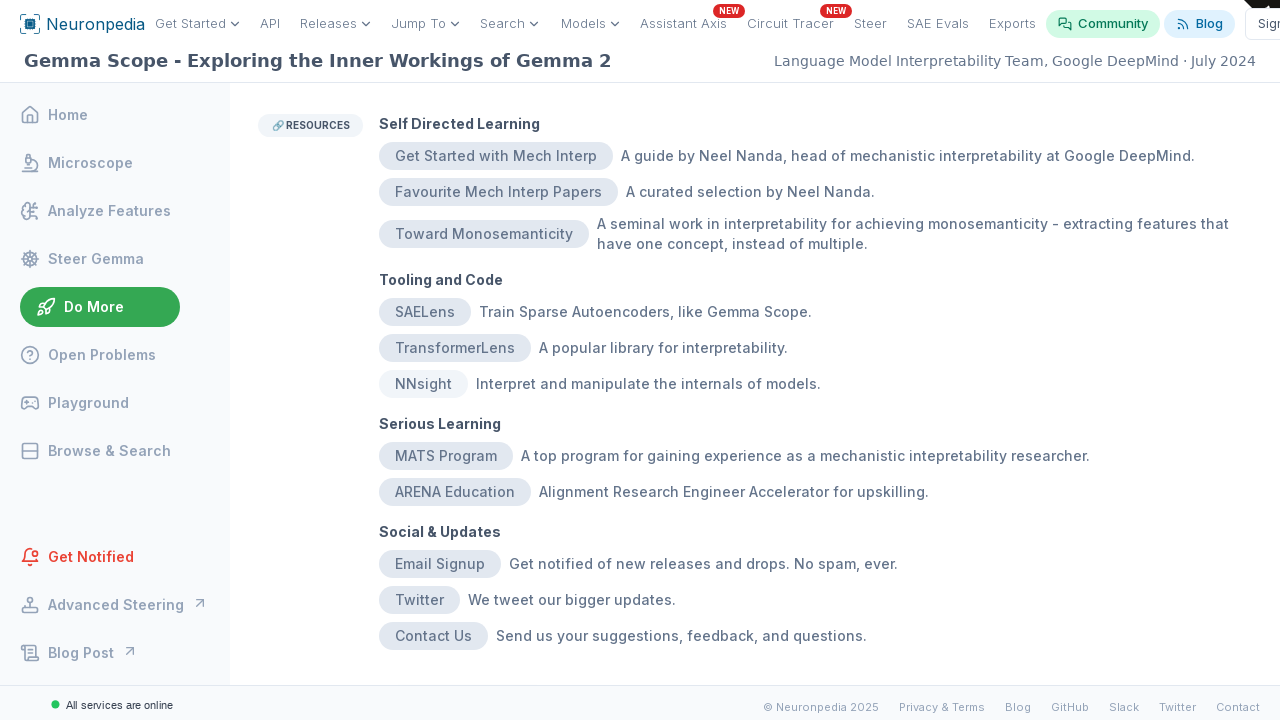